Tests calendar date picker functionality by selecting a specific date and verifying the input fields are populated correctly

Starting URL: https://rahulshettyacademy.com/seleniumPractise/#/offers

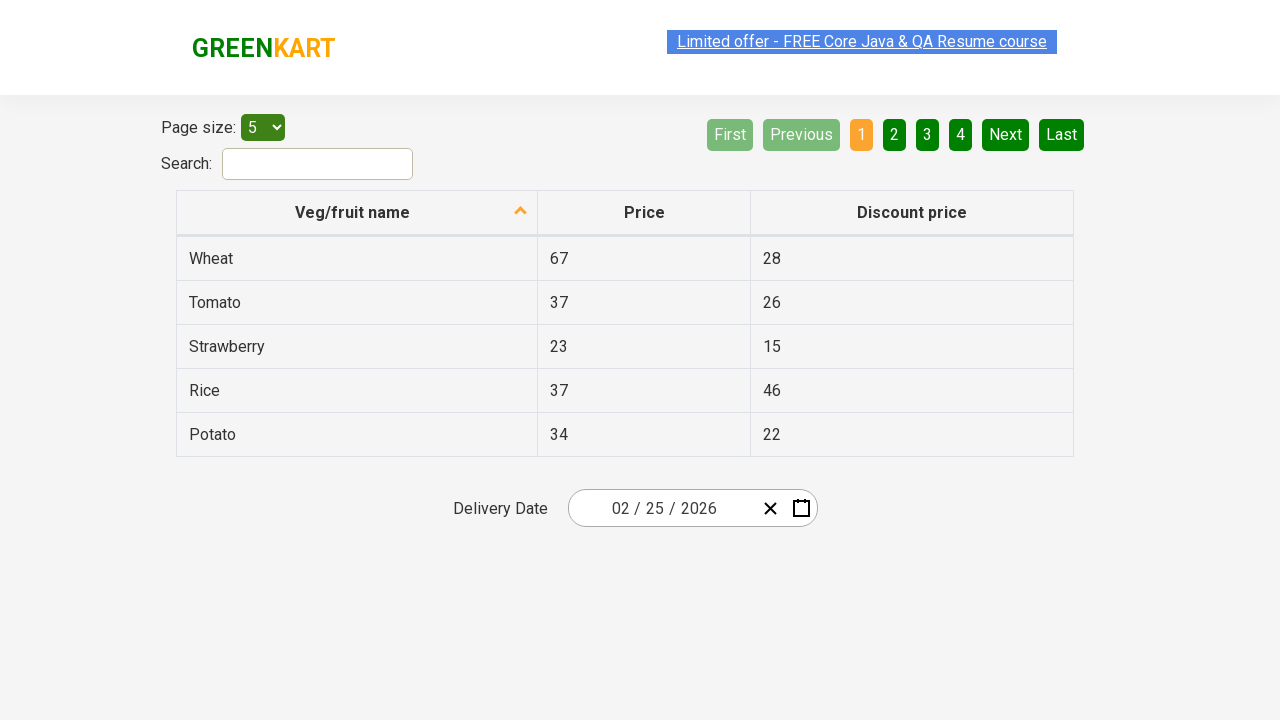

Clicked on date picker to open calendar at (662, 508) on [class="react-date-picker__inputGroup"]
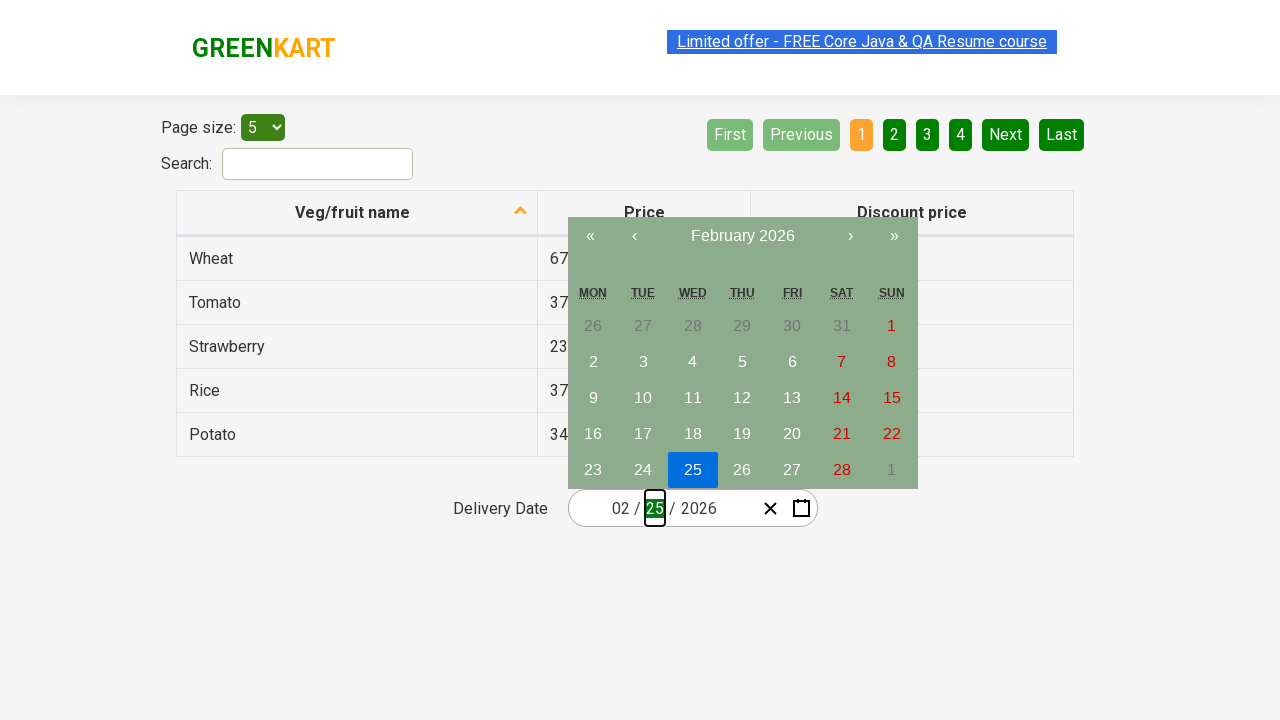

Clicked calendar navigation label to navigate to year selection at (742, 236) on .react-calendar__navigation__label__labelText
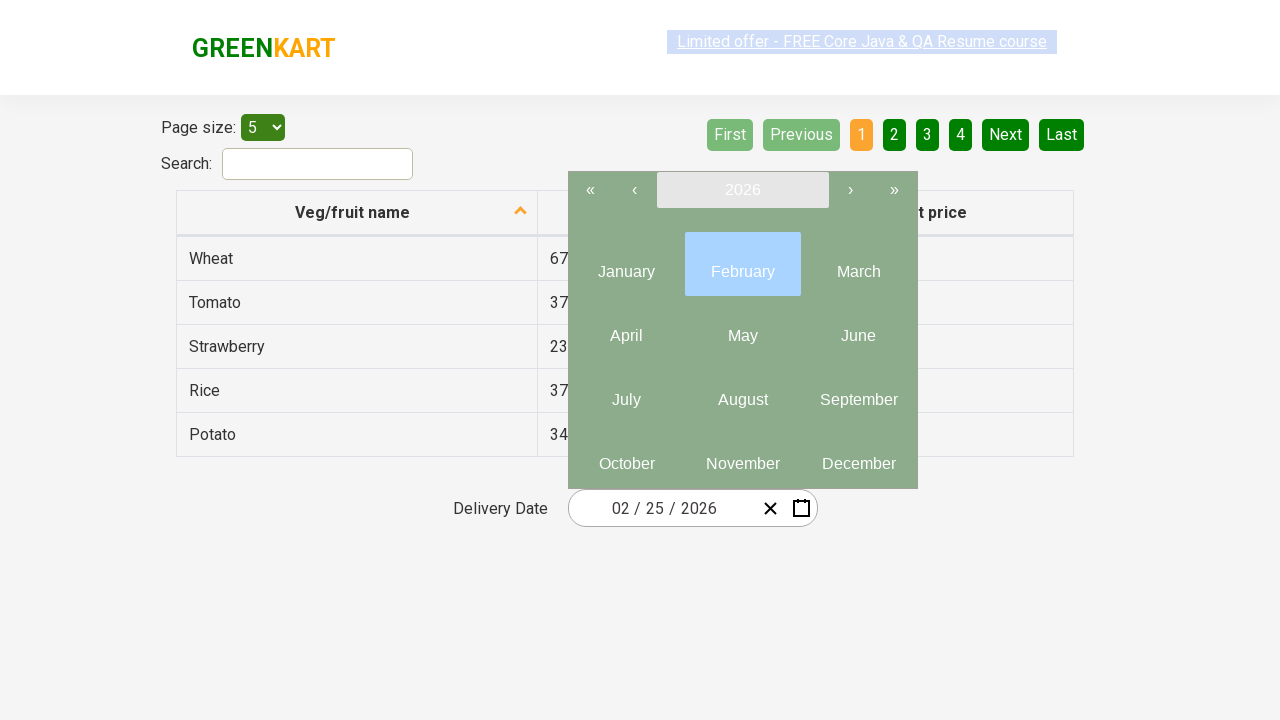

Clicked calendar navigation label again to reach year selection view at (742, 190) on .react-calendar__navigation__label__labelText
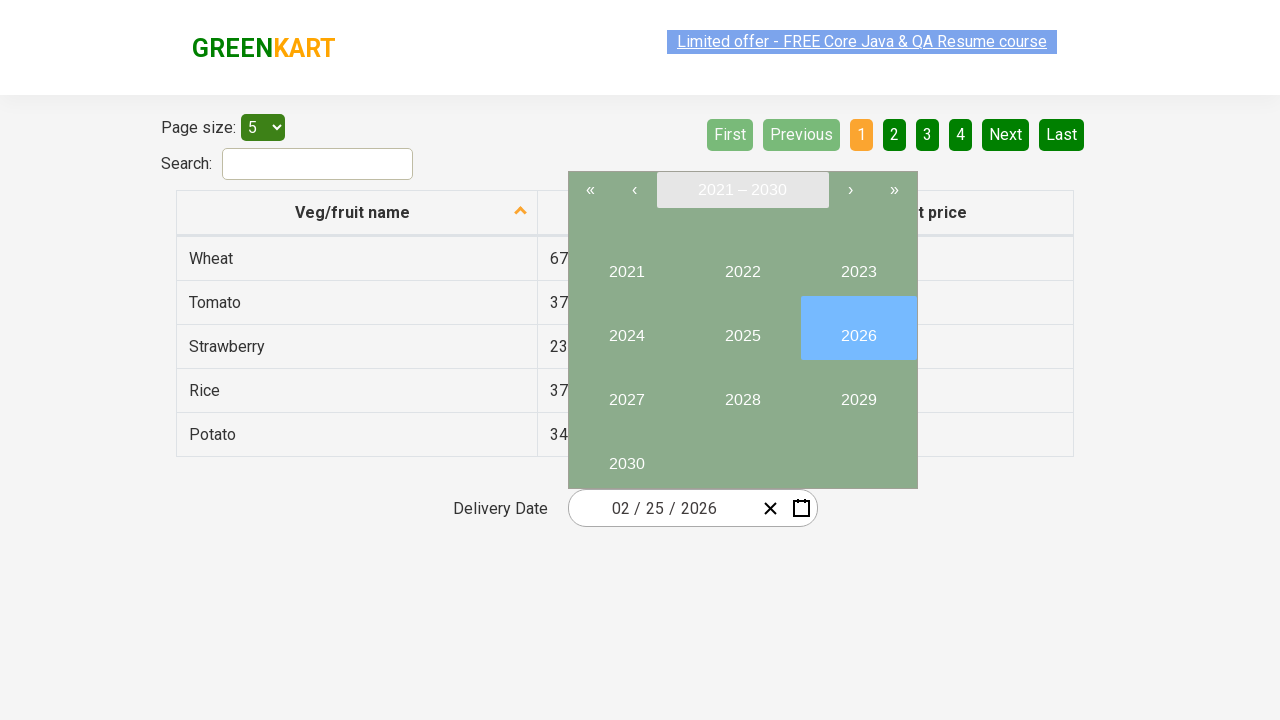

Selected year 2025 from calendar at (742, 328) on internal:text="2025"i
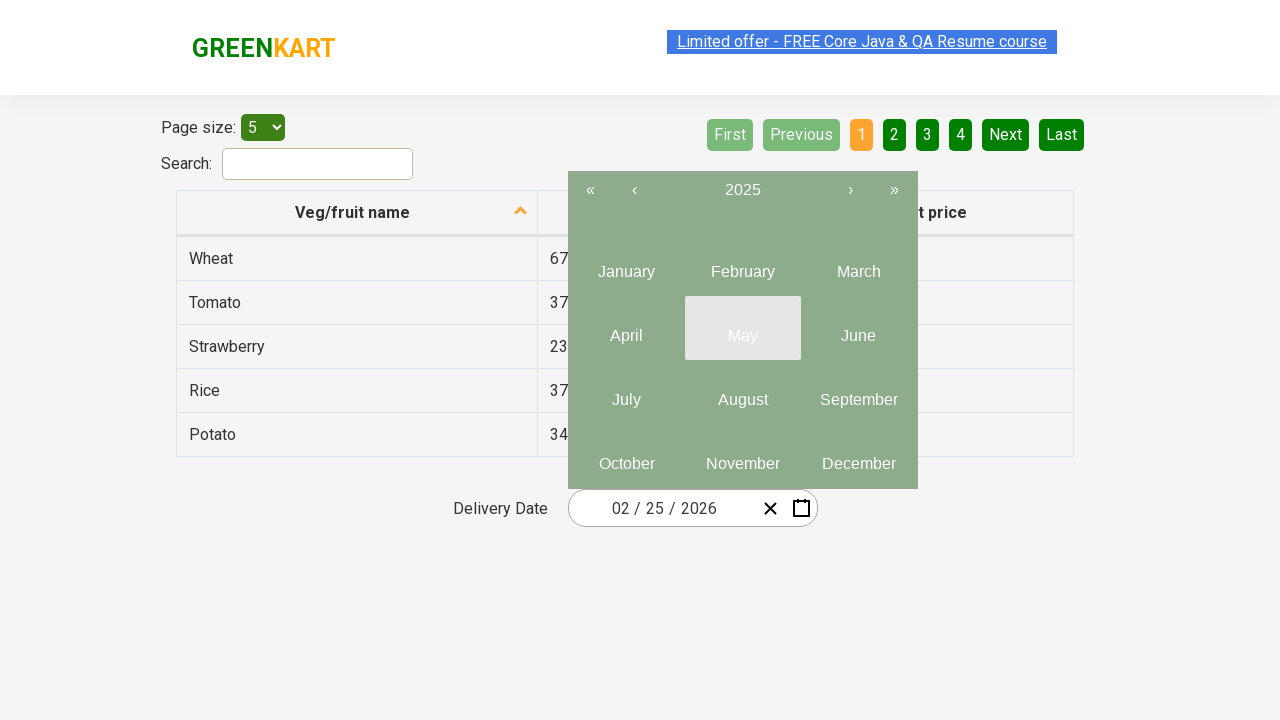

Selected month 2 (February) from calendar at (742, 272) on abbr >> nth=1
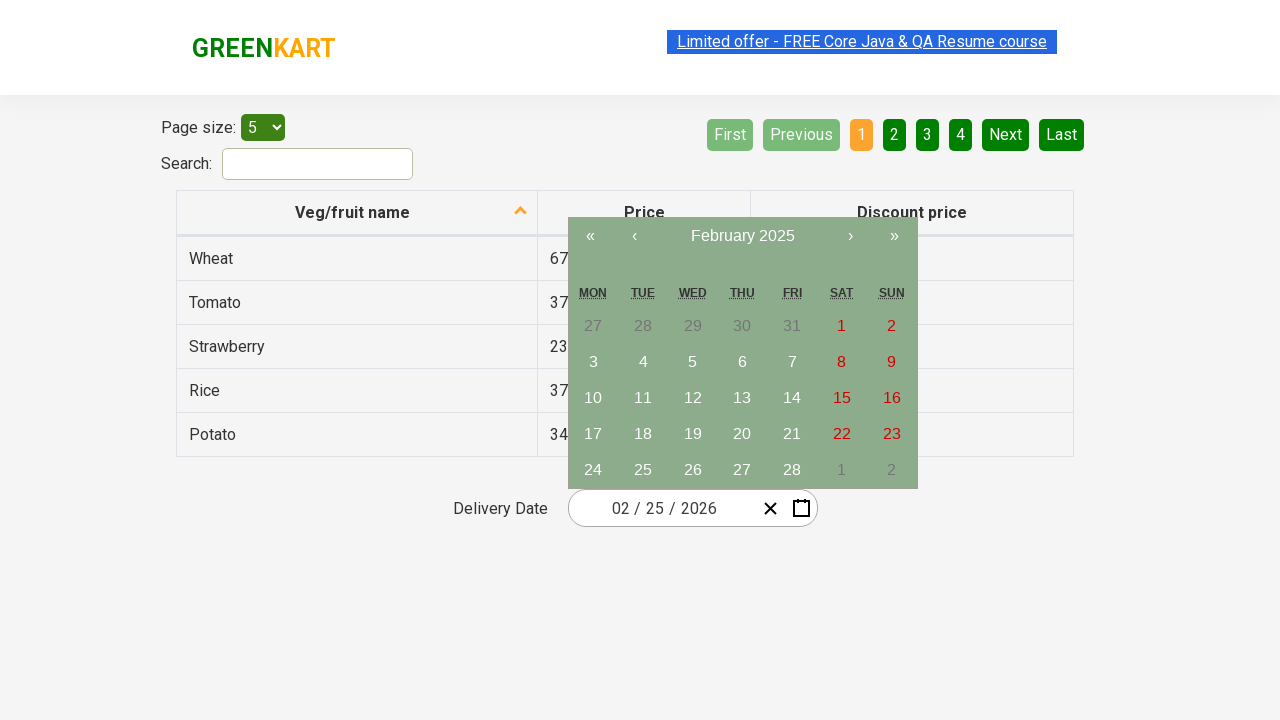

Selected date 5 from calendar at (693, 362) on [class="react-calendar__month-view__days"] button >> internal:has-text="5"i >> n
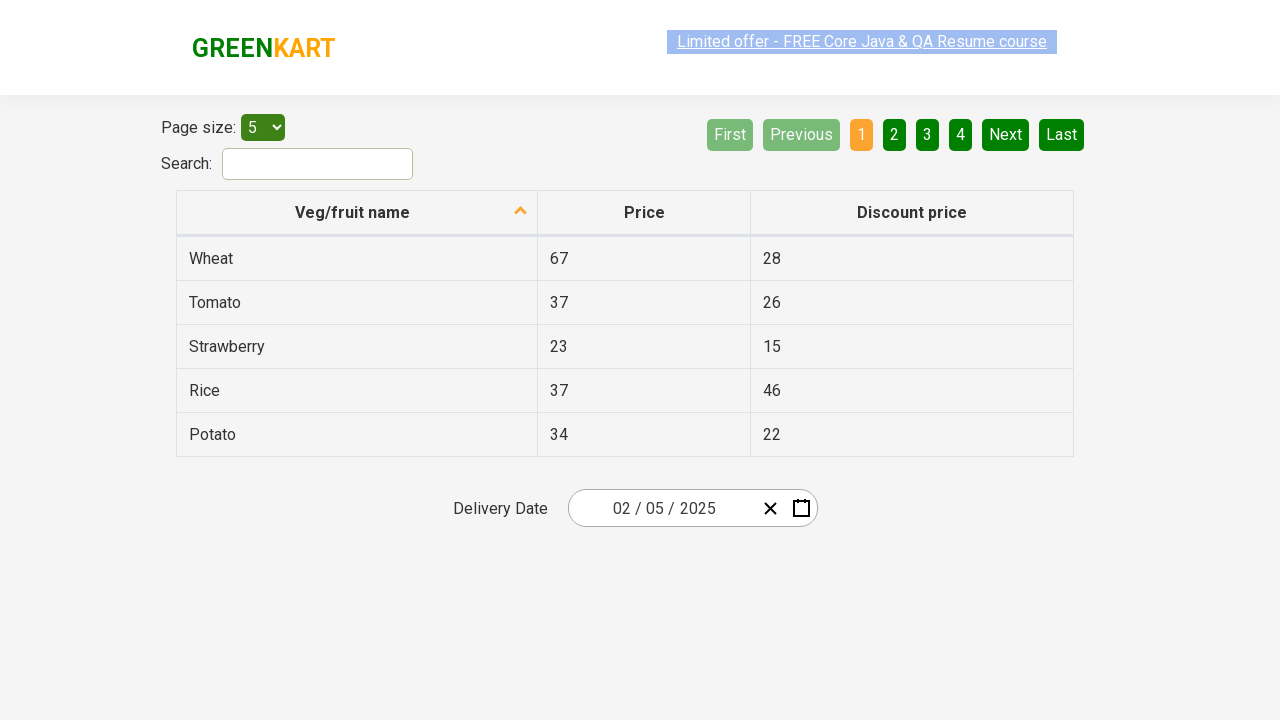

Located all input fields in date picker
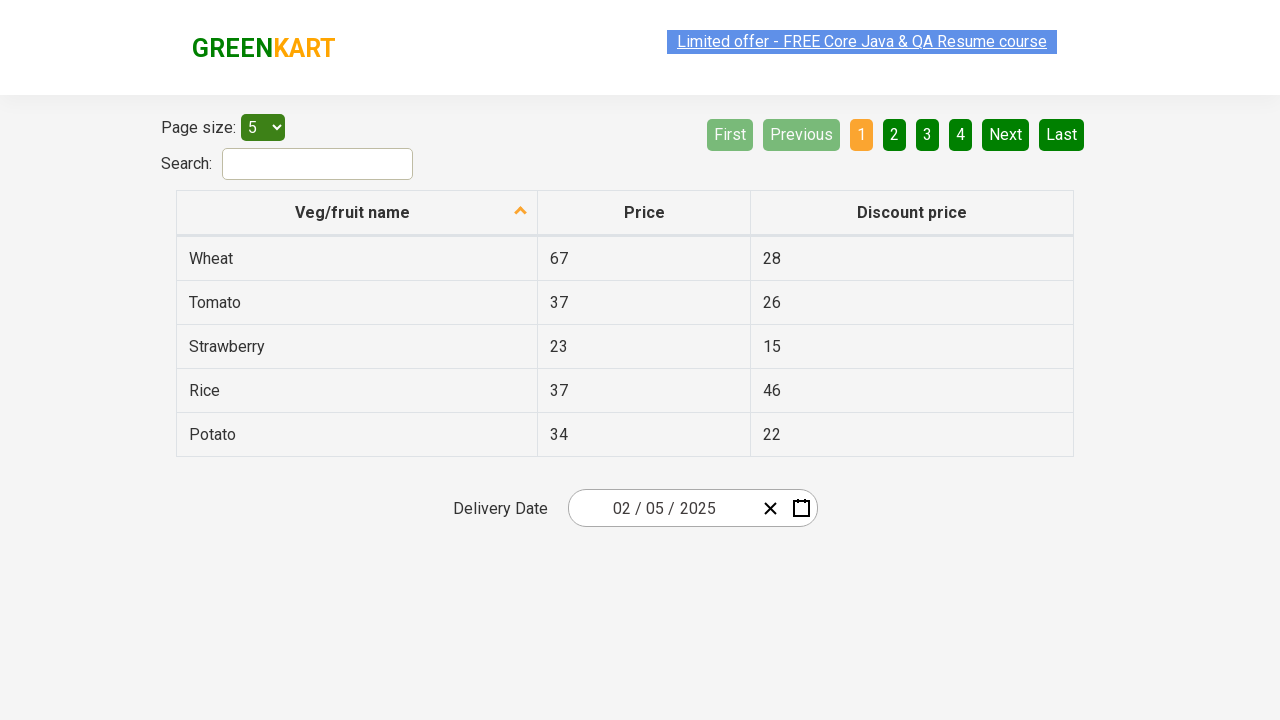

Verified input field 1 contains expected value '2'
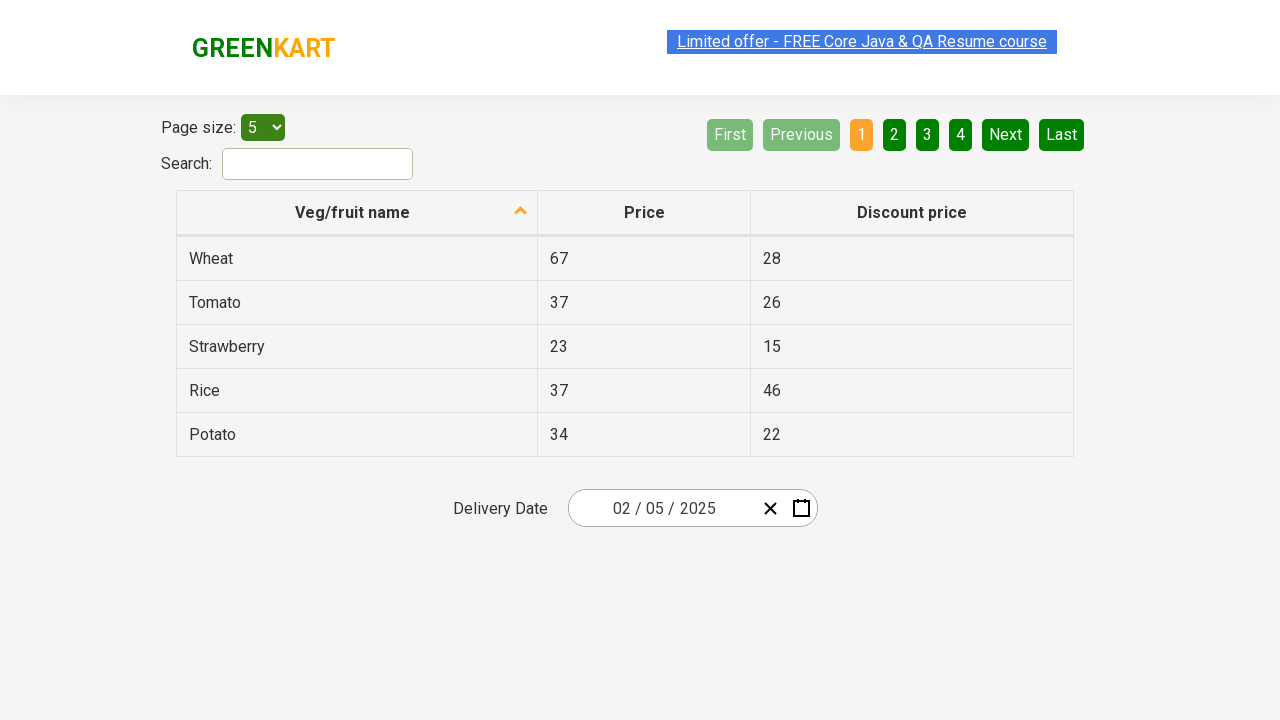

Verified input field 2 contains expected value '5'
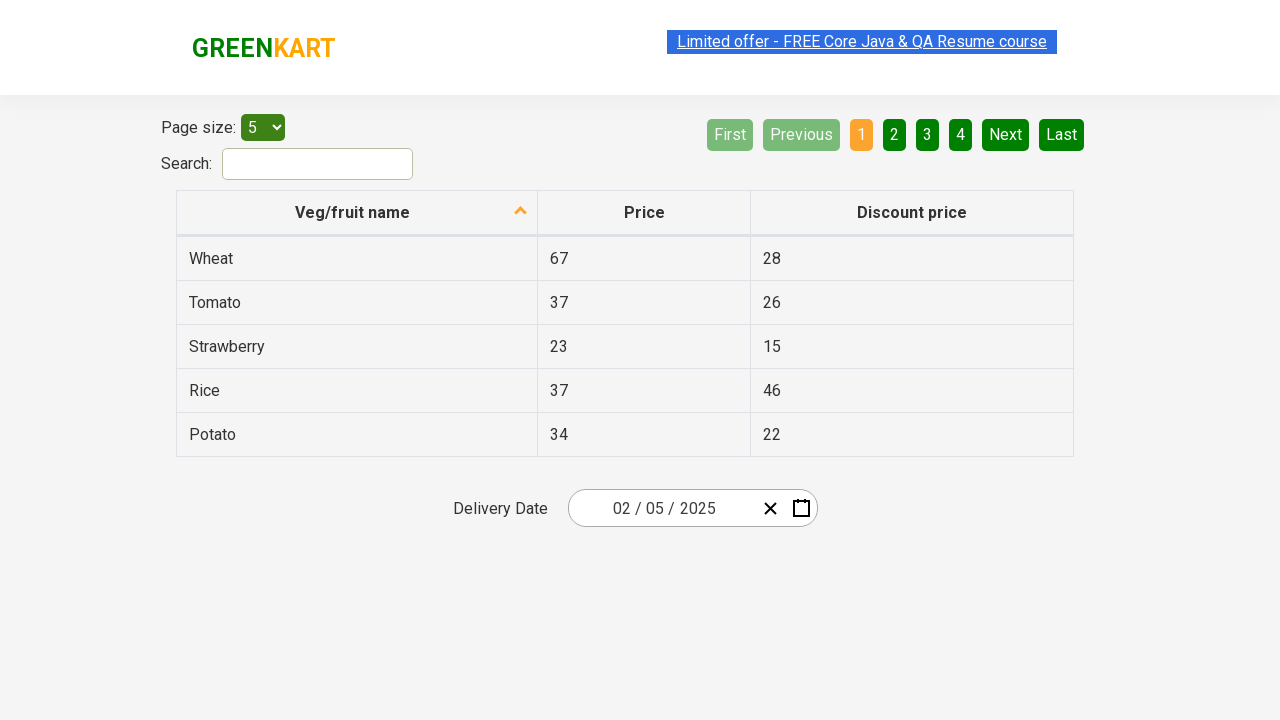

Verified input field 3 contains expected value '2025'
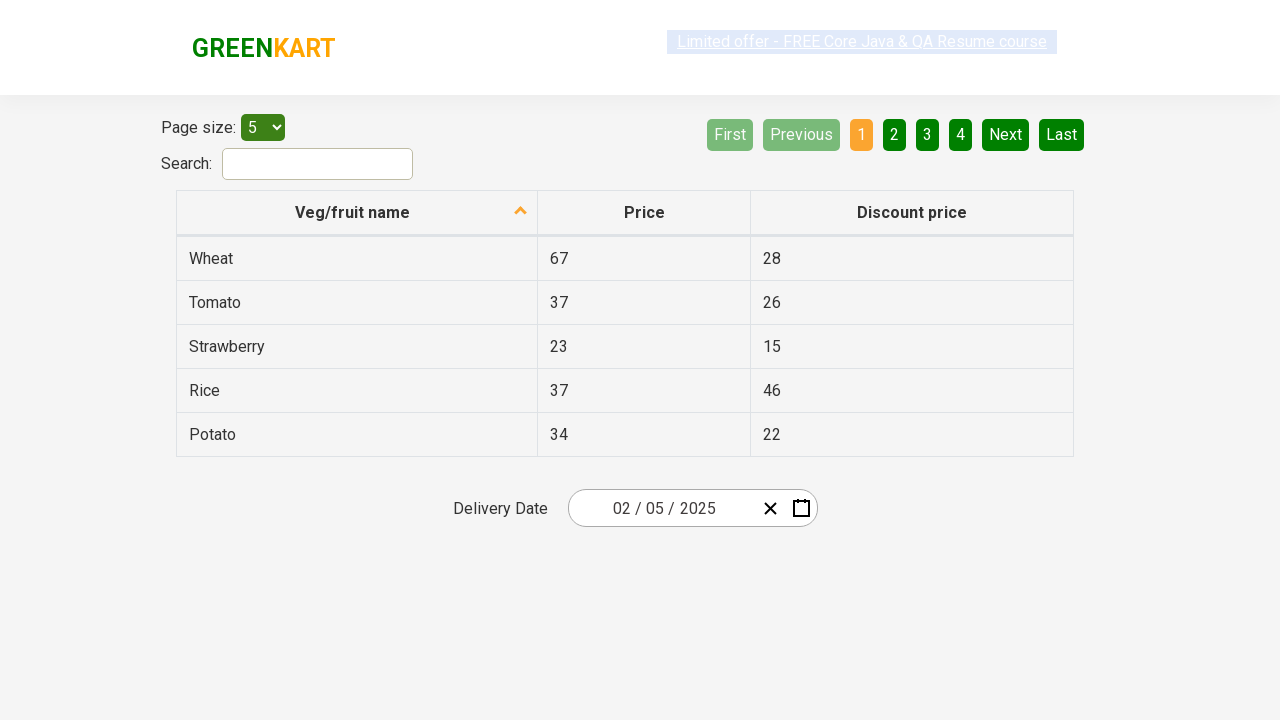

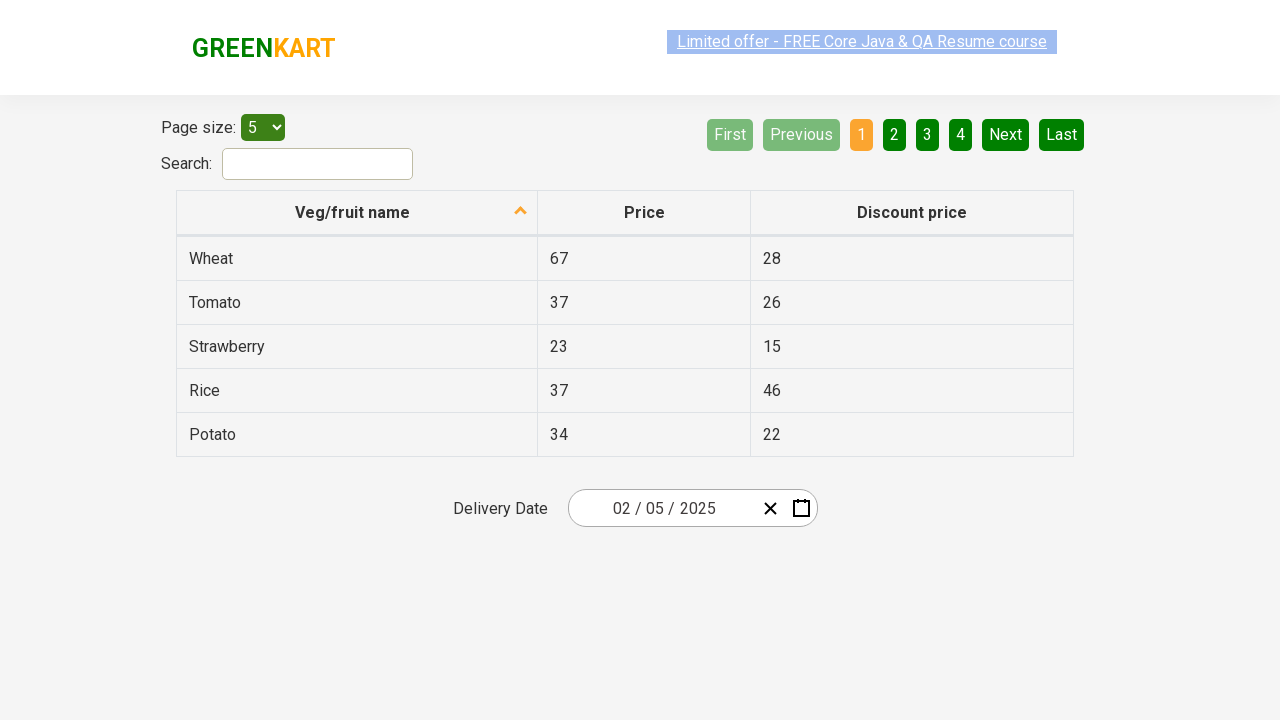